Navigates to a login page practice site and verifies the page loads by checking the title is accessible

Starting URL: https://rahulshettyacademy.com/loginpagePractise/

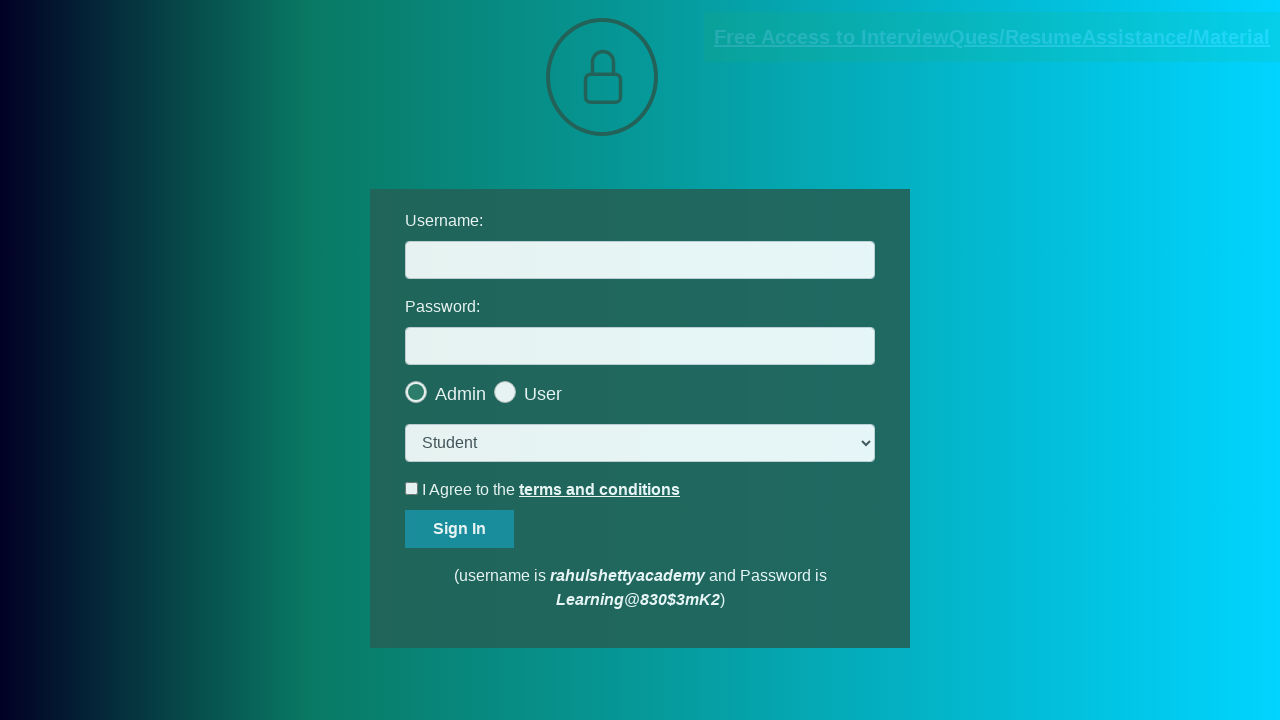

Retrieved page title
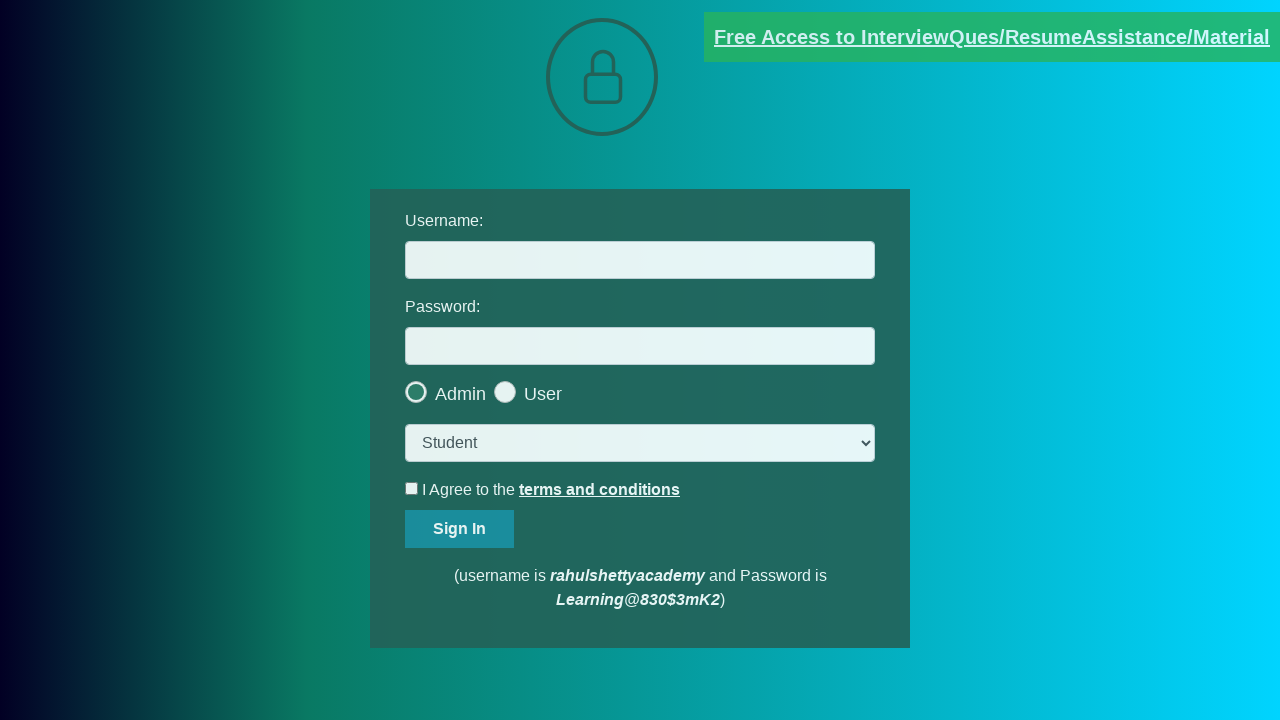

Verified page title is not None - login page loaded successfully
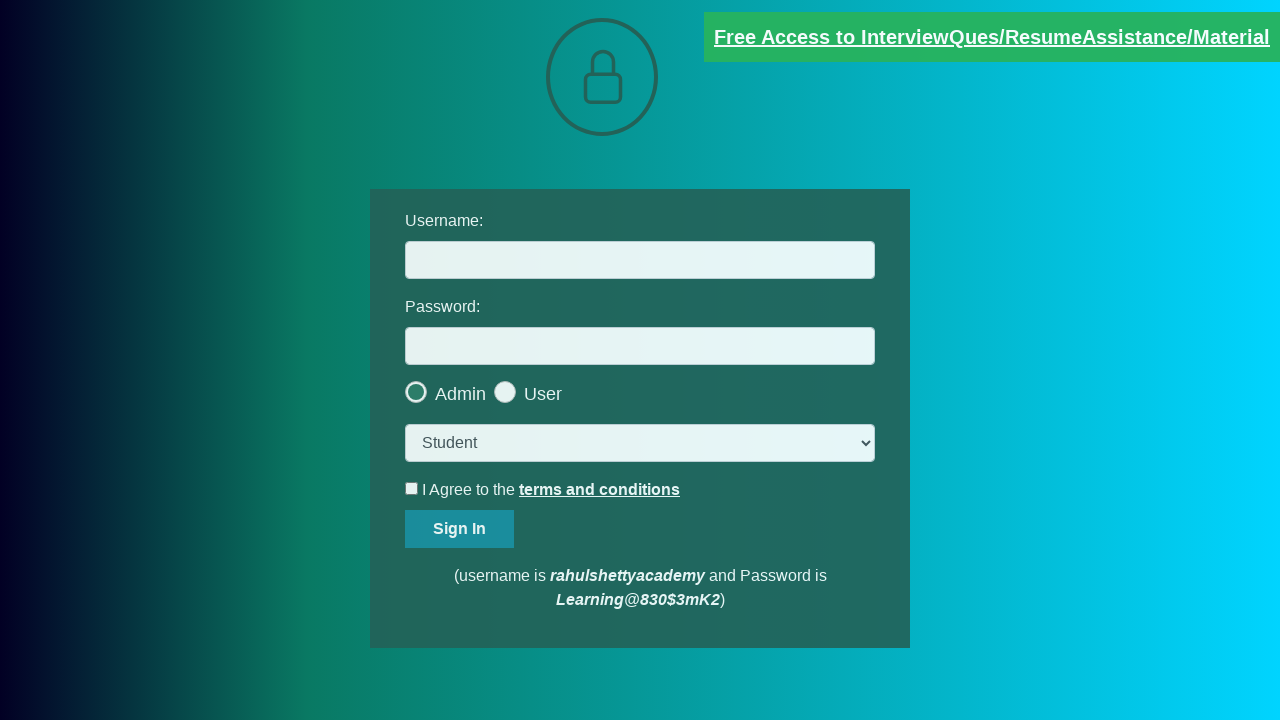

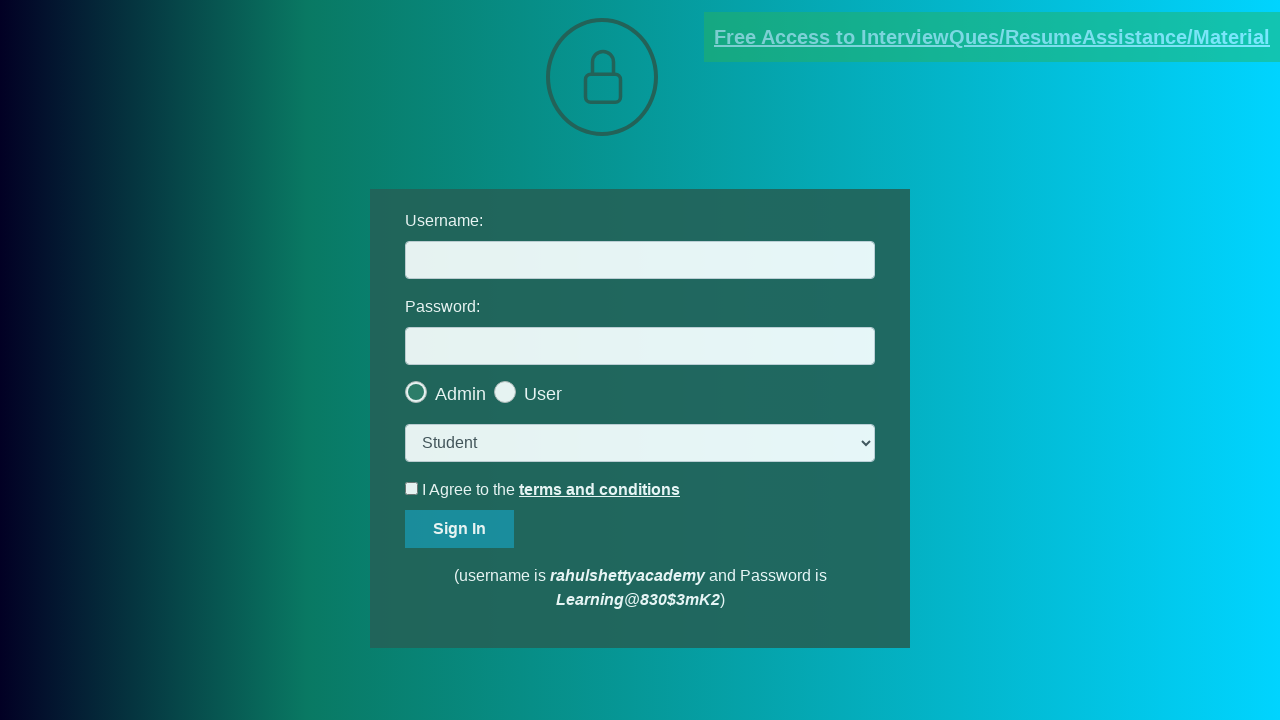